Tests browser alert handling by clicking a confirm button and verifying the dialog was accepted

Starting URL: https://testpages.eviltester.com/styled/alerts/alert-test.html

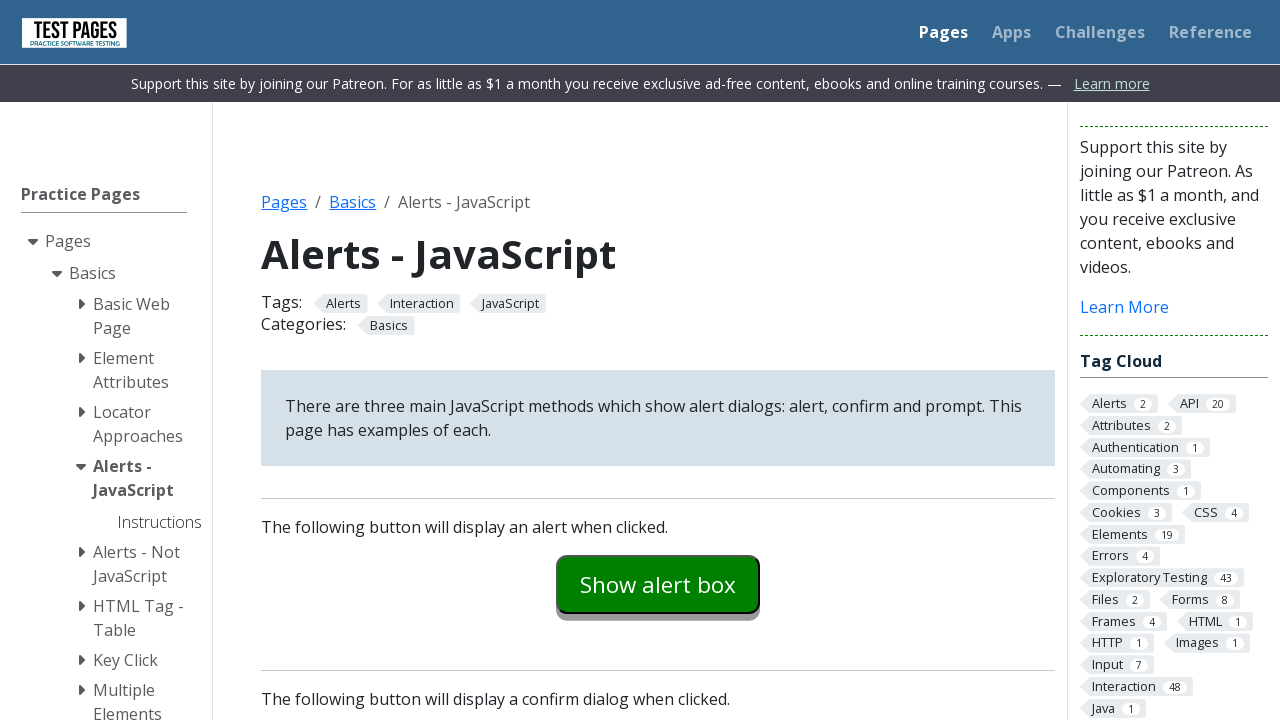

Set up dialog handler to accept alerts
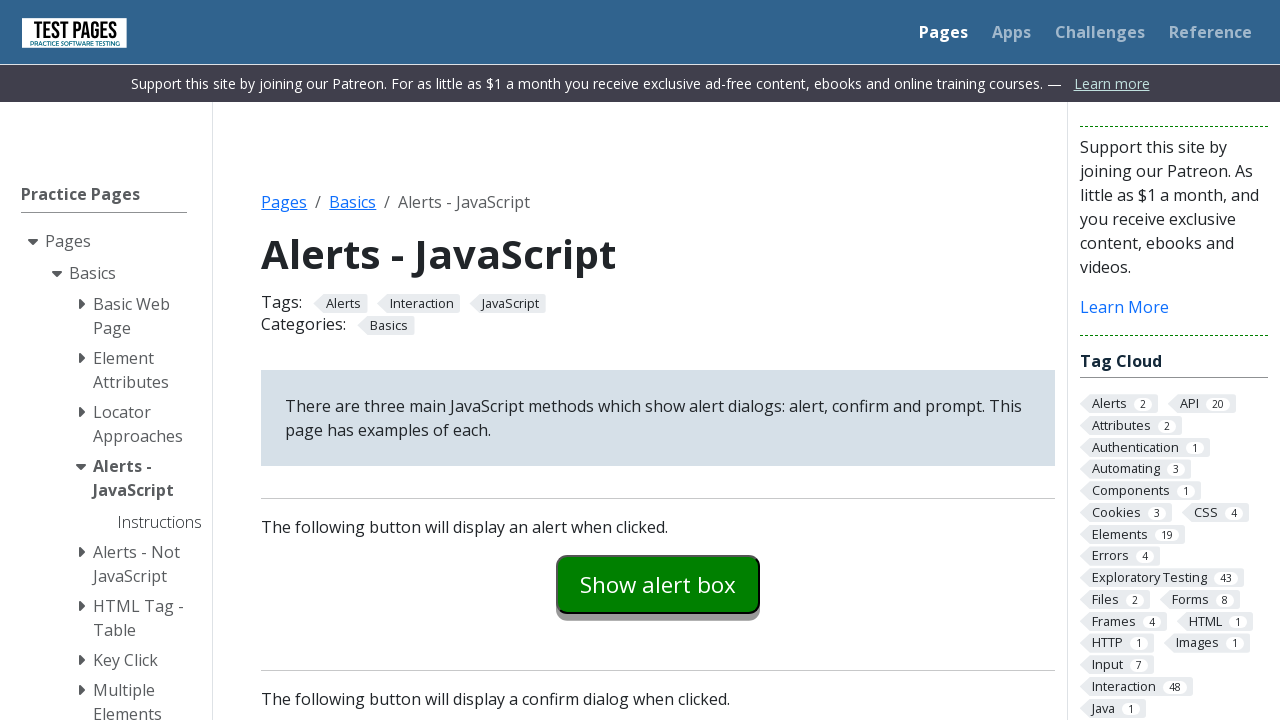

Clicked confirm example button to trigger alert at (658, 360) on #confirmexample
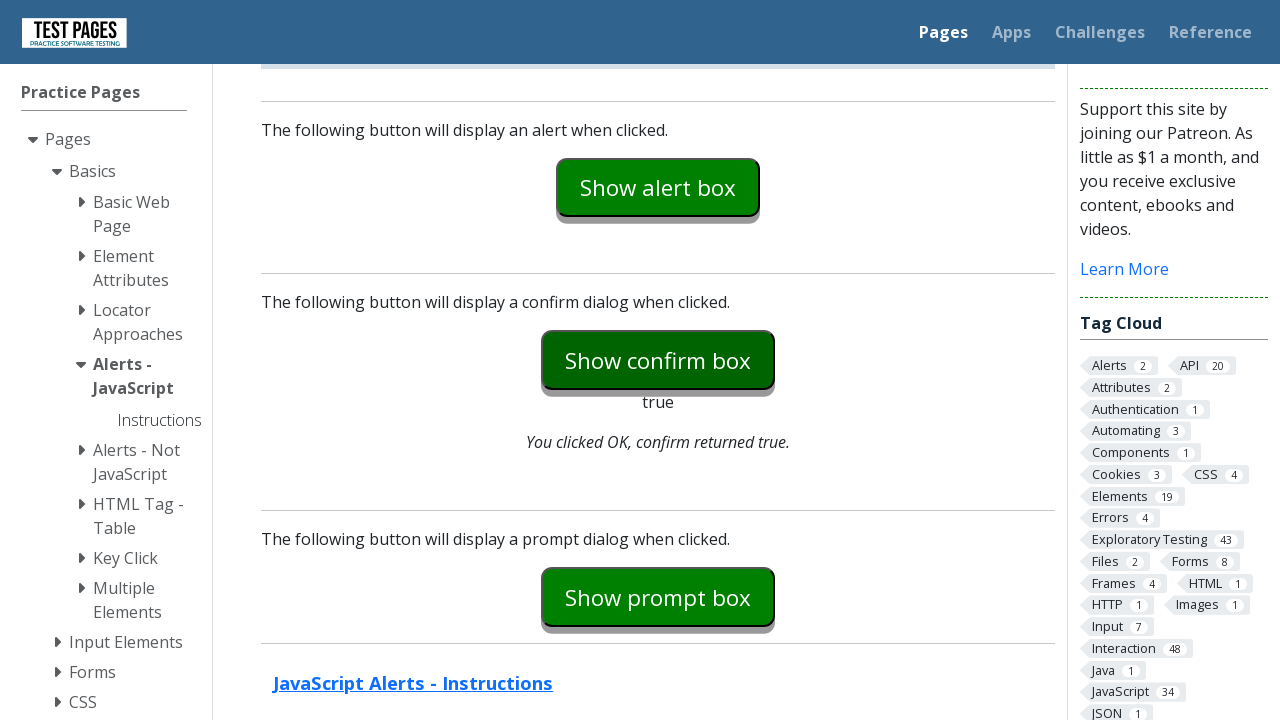

Waited for confirm result element to appear
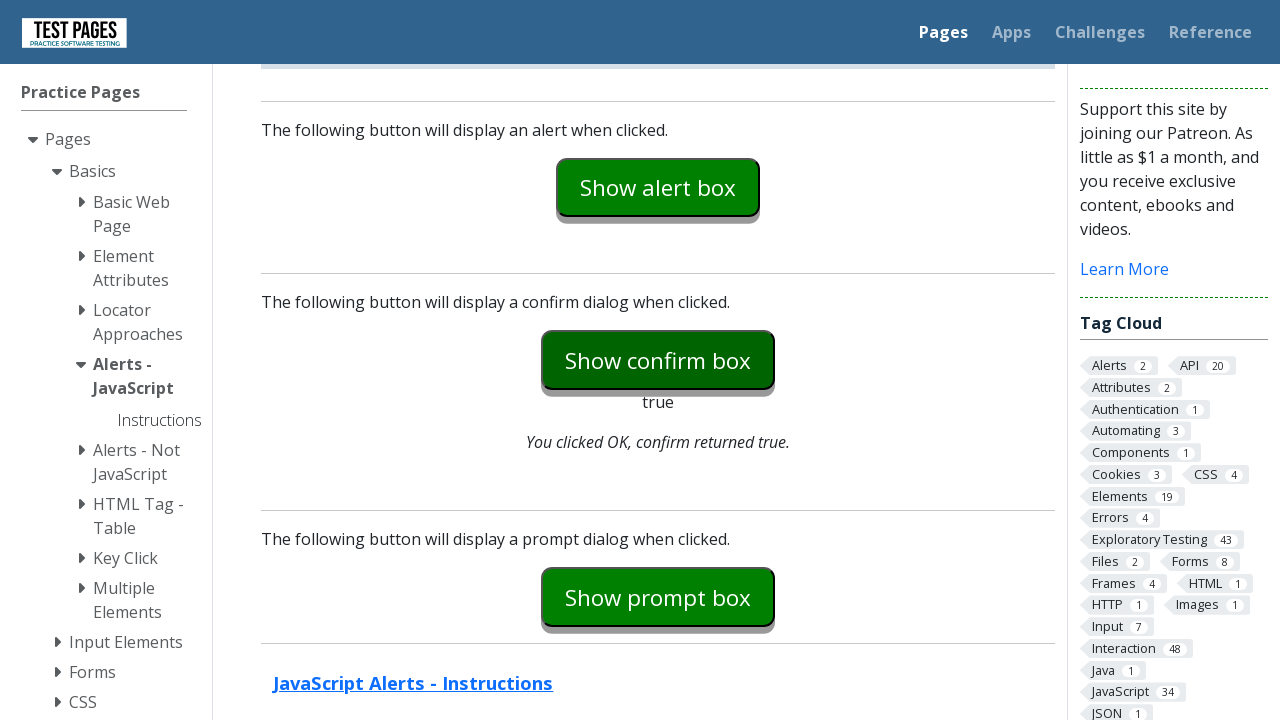

Retrieved confirm dialog result text
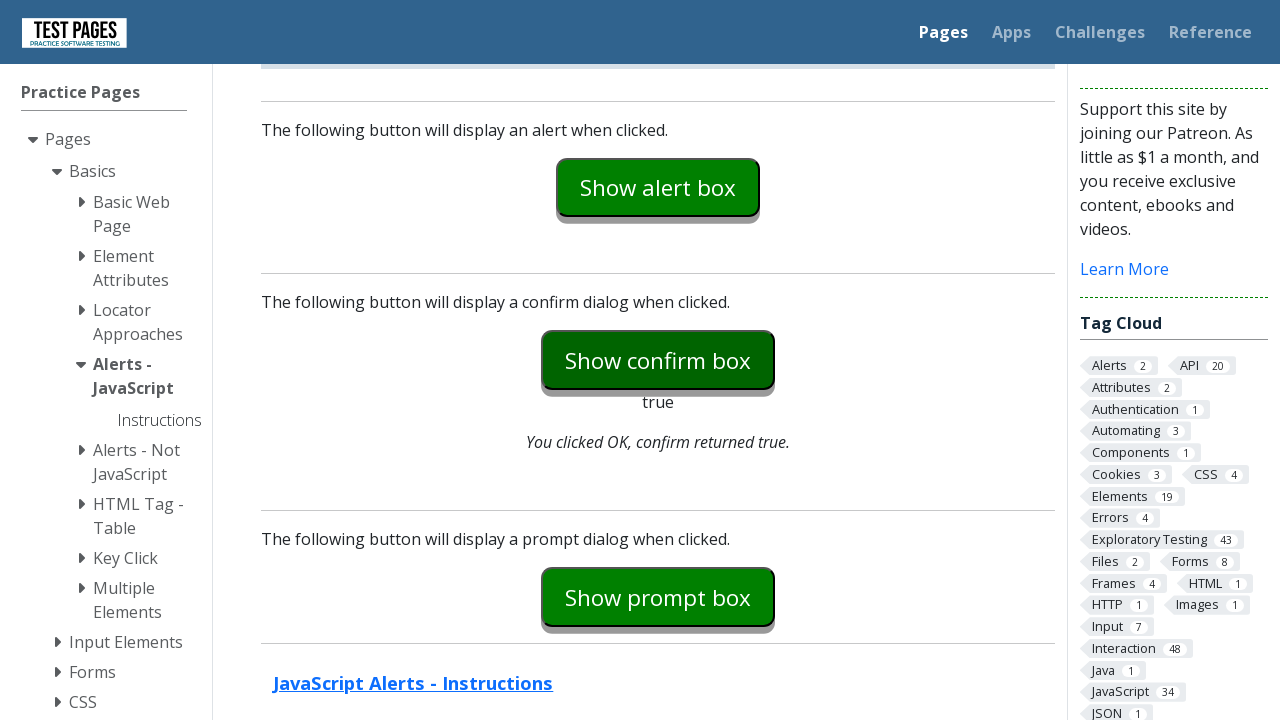

Verified that confirm dialog was accepted (result contains 'true')
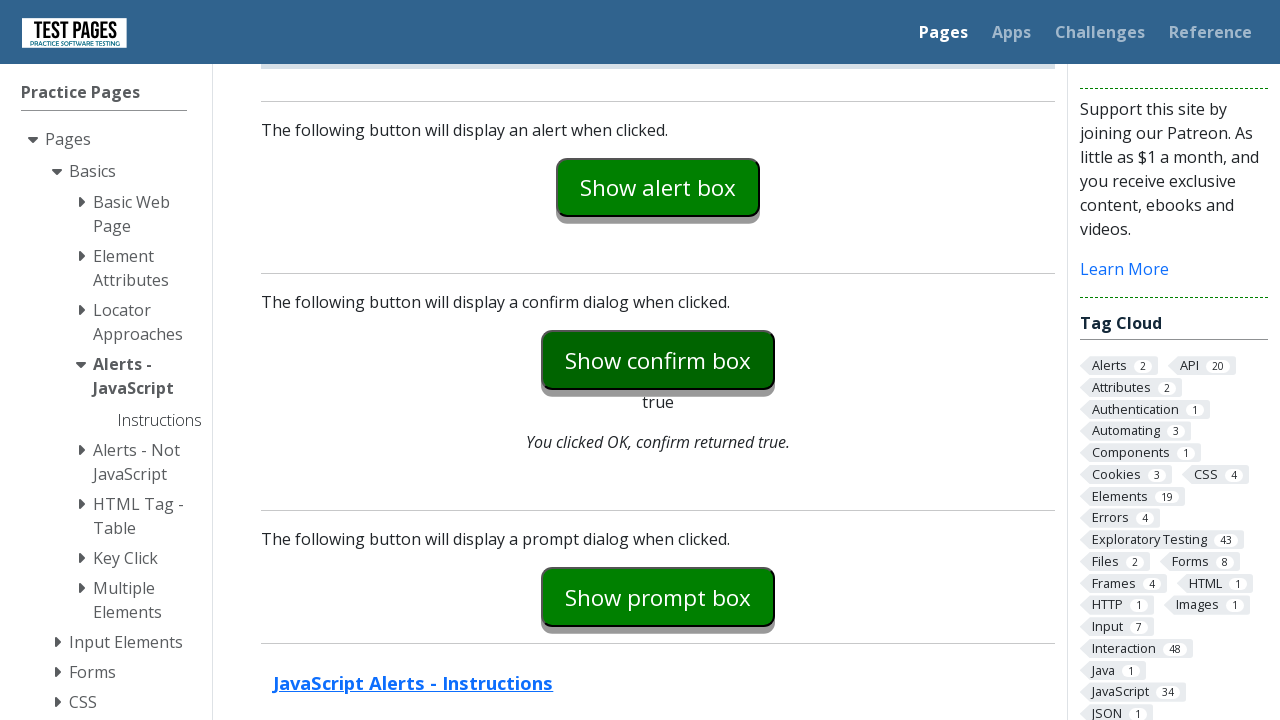

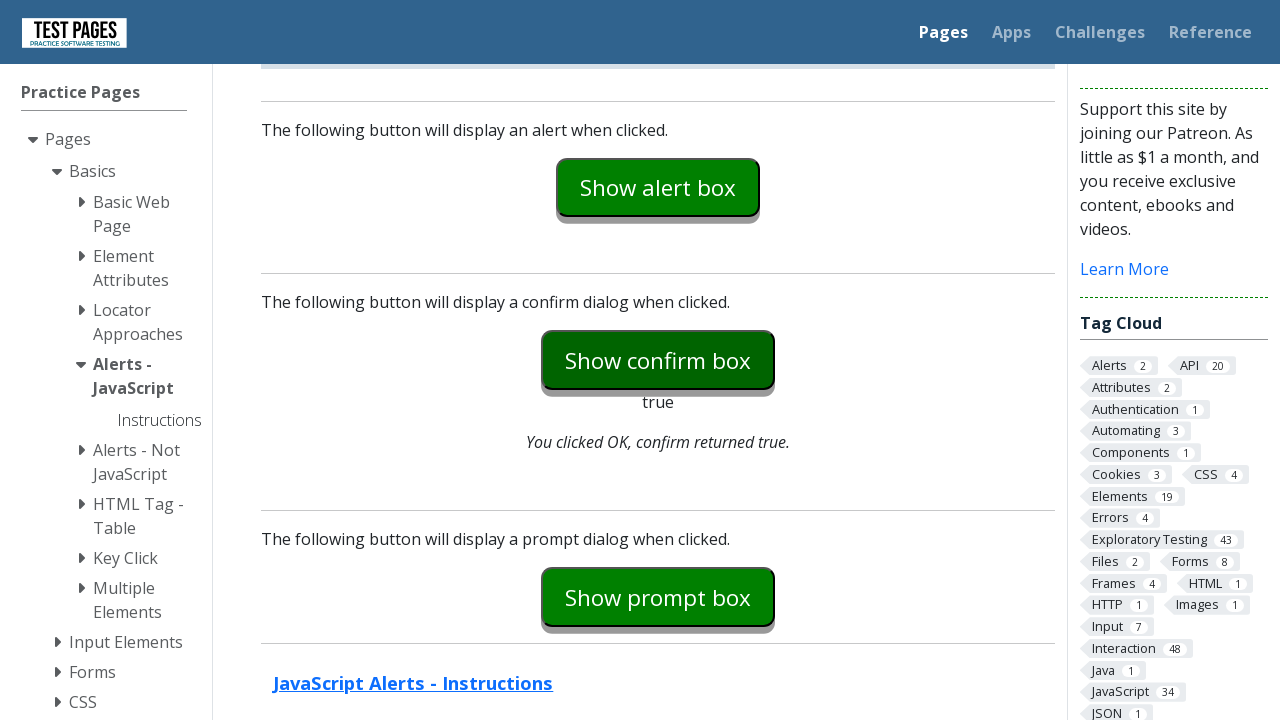